Tests navigation to the electric samovars category page by clicking the sidebar menu link and verifying the page heading displays correctly.

Starting URL: https://www.tula-samovar.com/

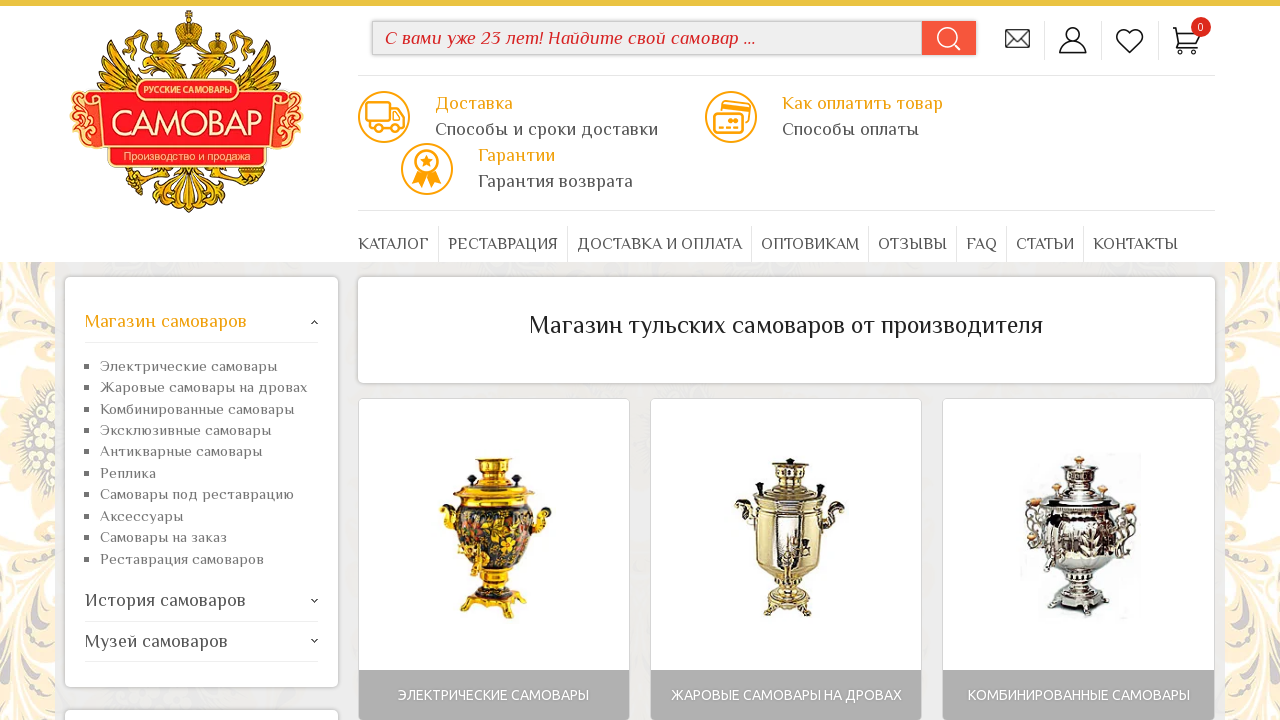

Clicked on 'Электрические самовары' (Electric samovars) link in sidebar menu at (209, 365) on xpath=//ul[@id='sidebarSubmenu_0']/li/a[contains(text(),'Электрические самовары'
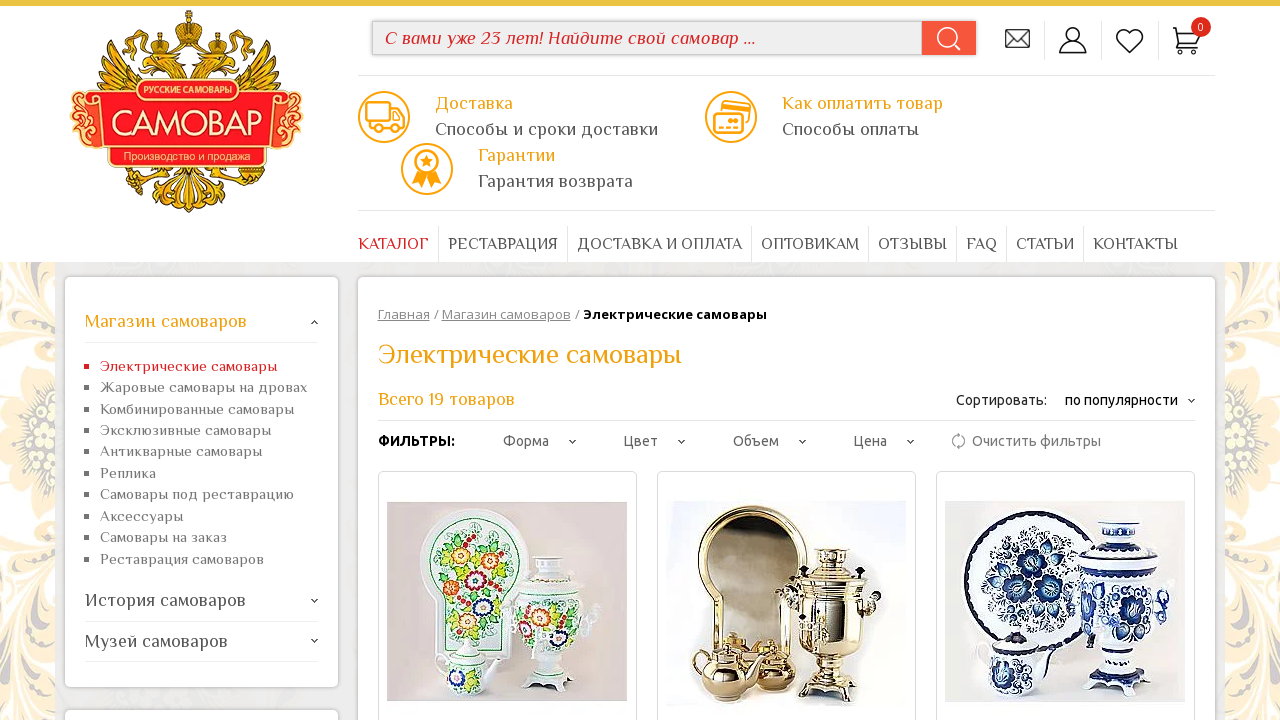

Waited for page heading (h1) to load
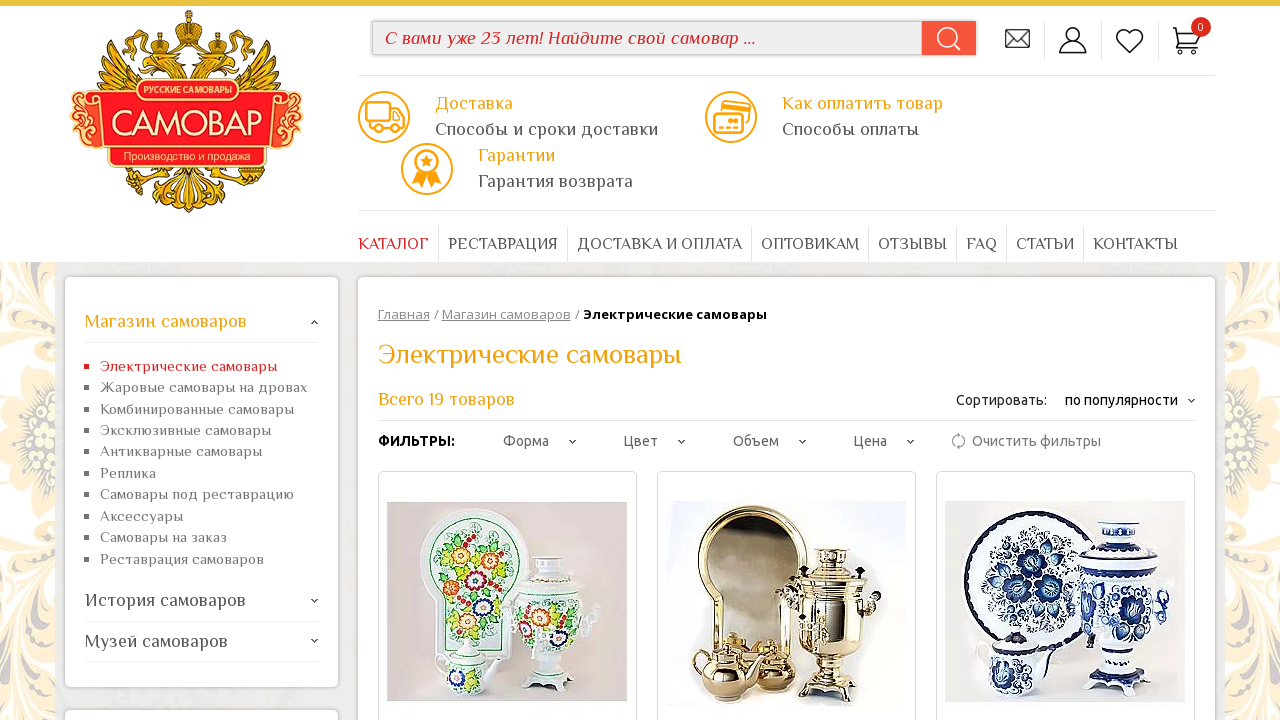

Retrieved page heading text: 'Электрические самовары'
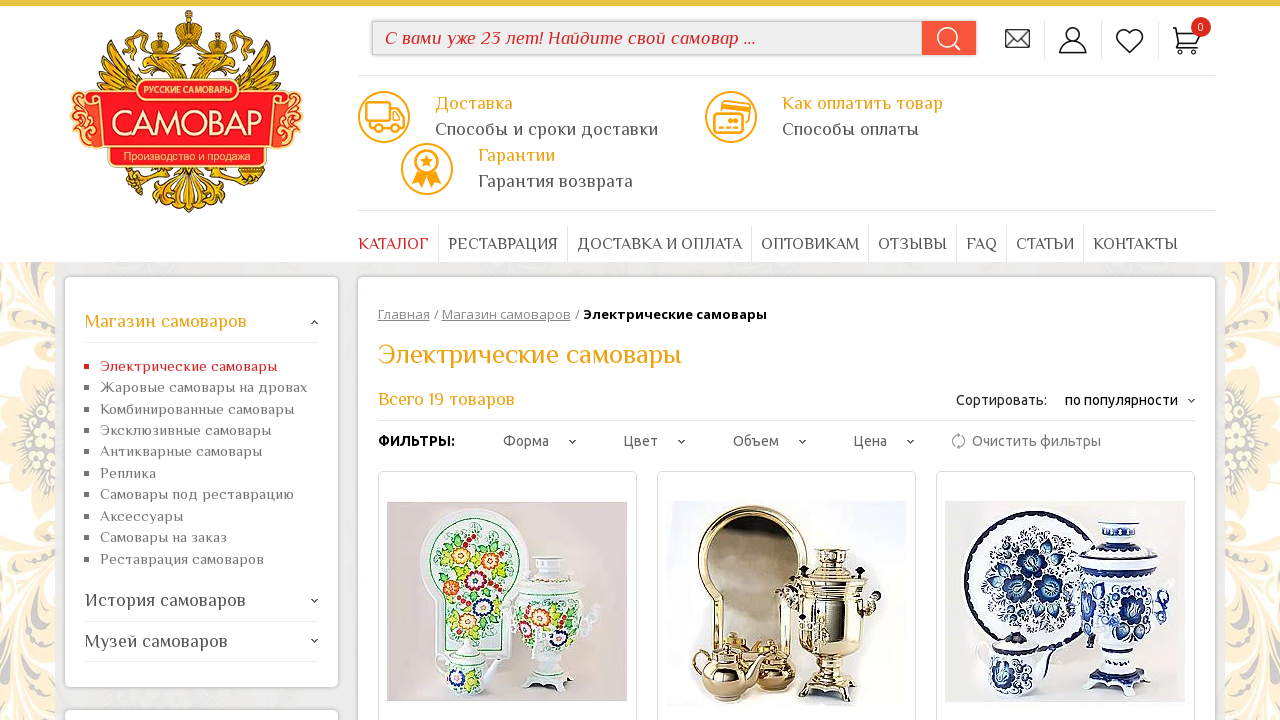

Verified page heading matches expected text 'Электрические самовары'
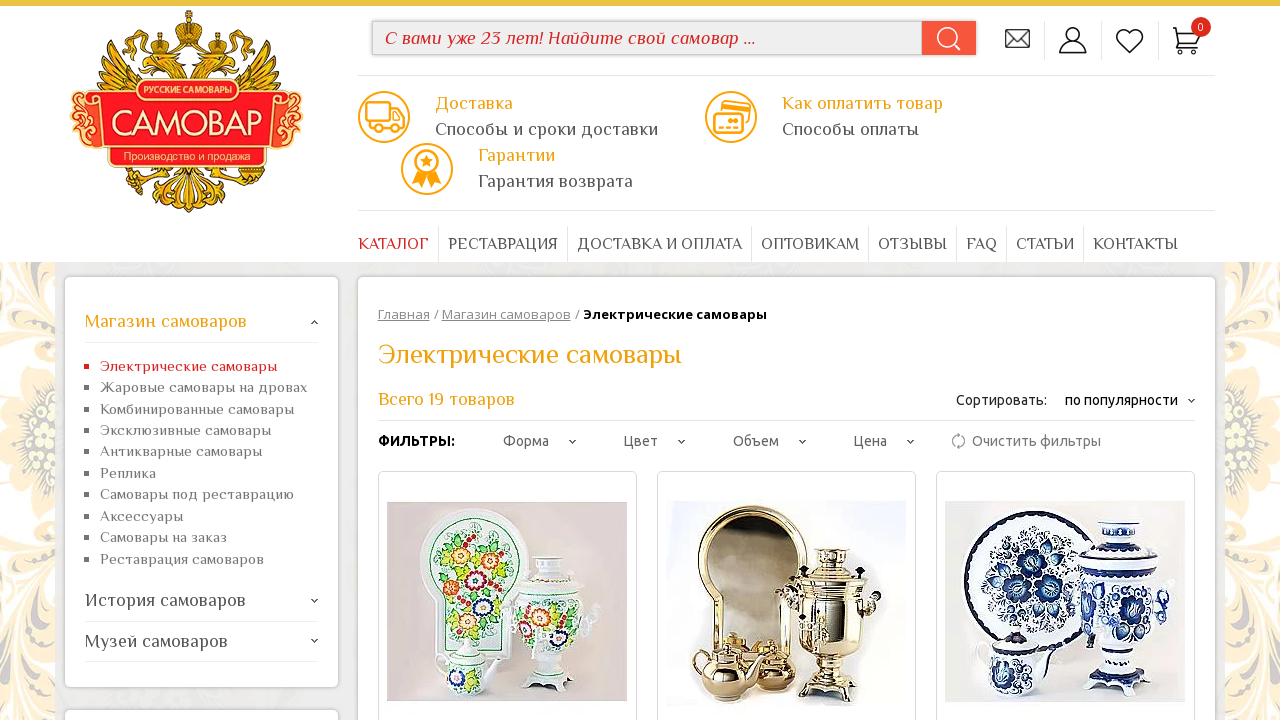

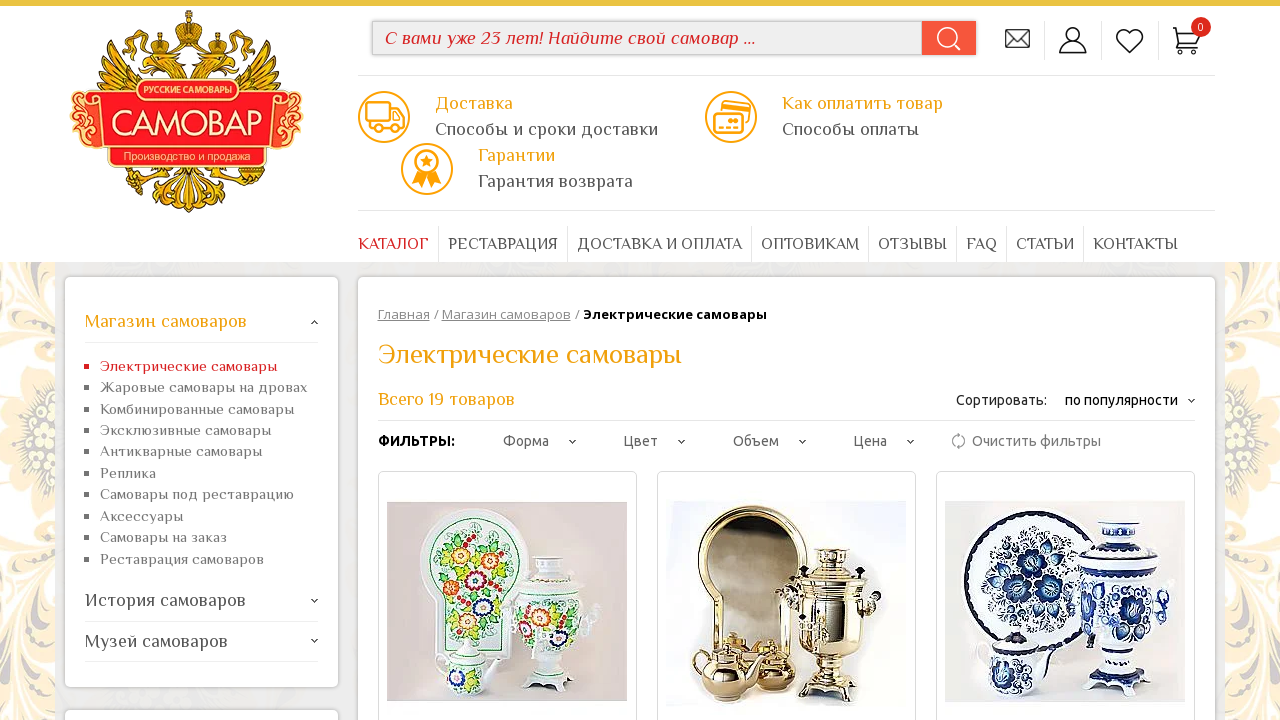